Hovers over the Downloads menu and clicks on the All Releases submenu option

Starting URL: https://www.python.org

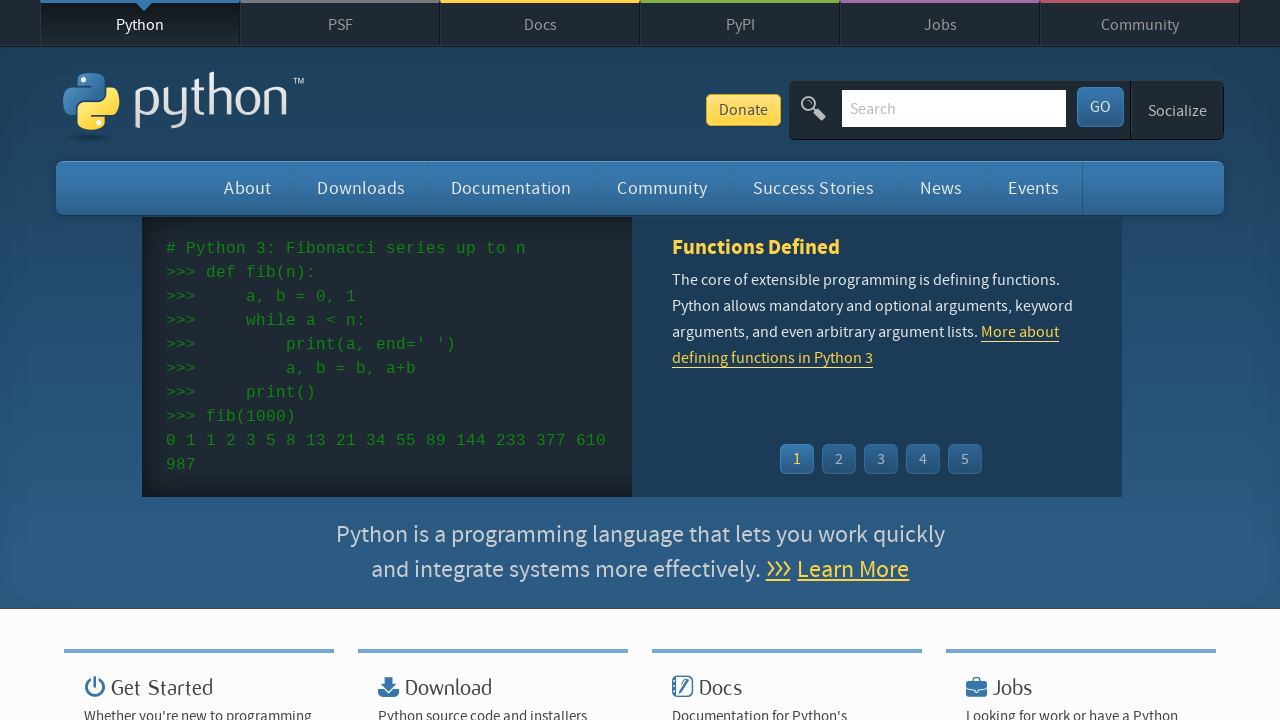

Hovered over Downloads menu to reveal submenu at (361, 188) on #downloads
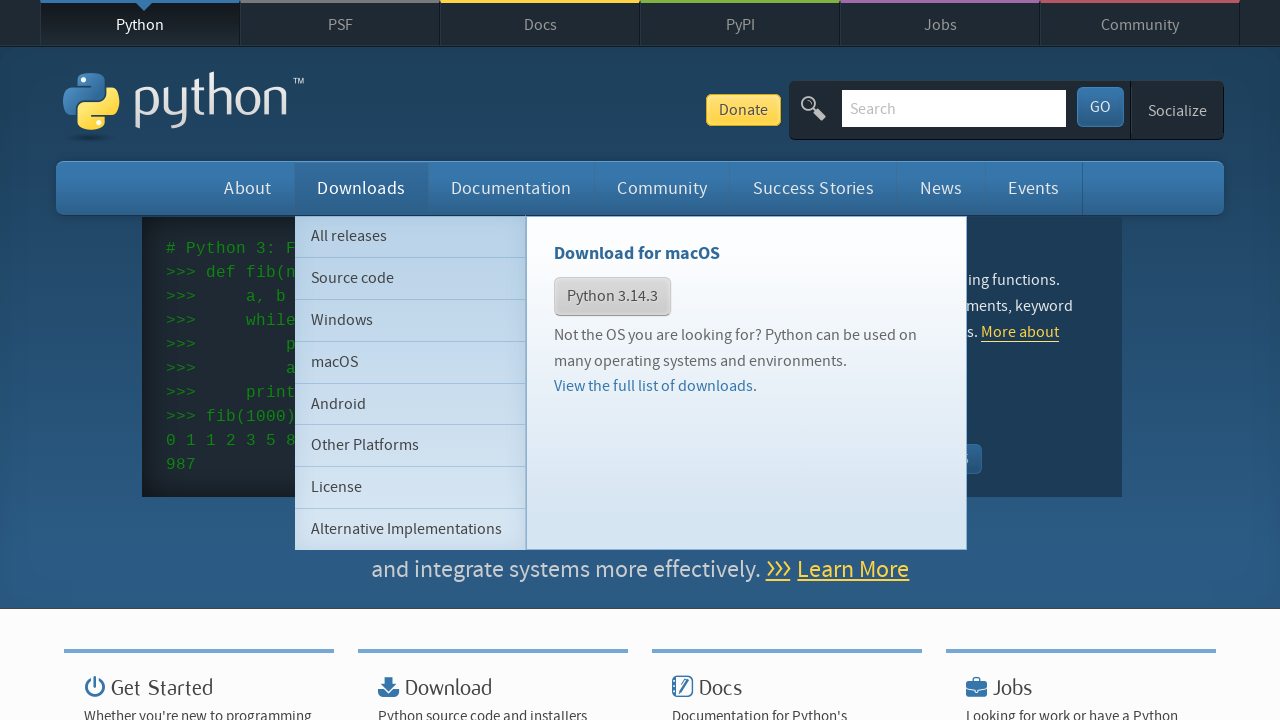

Clicked on All Releases submenu option at (410, 236) on #downloads ul li:nth-child(1) a
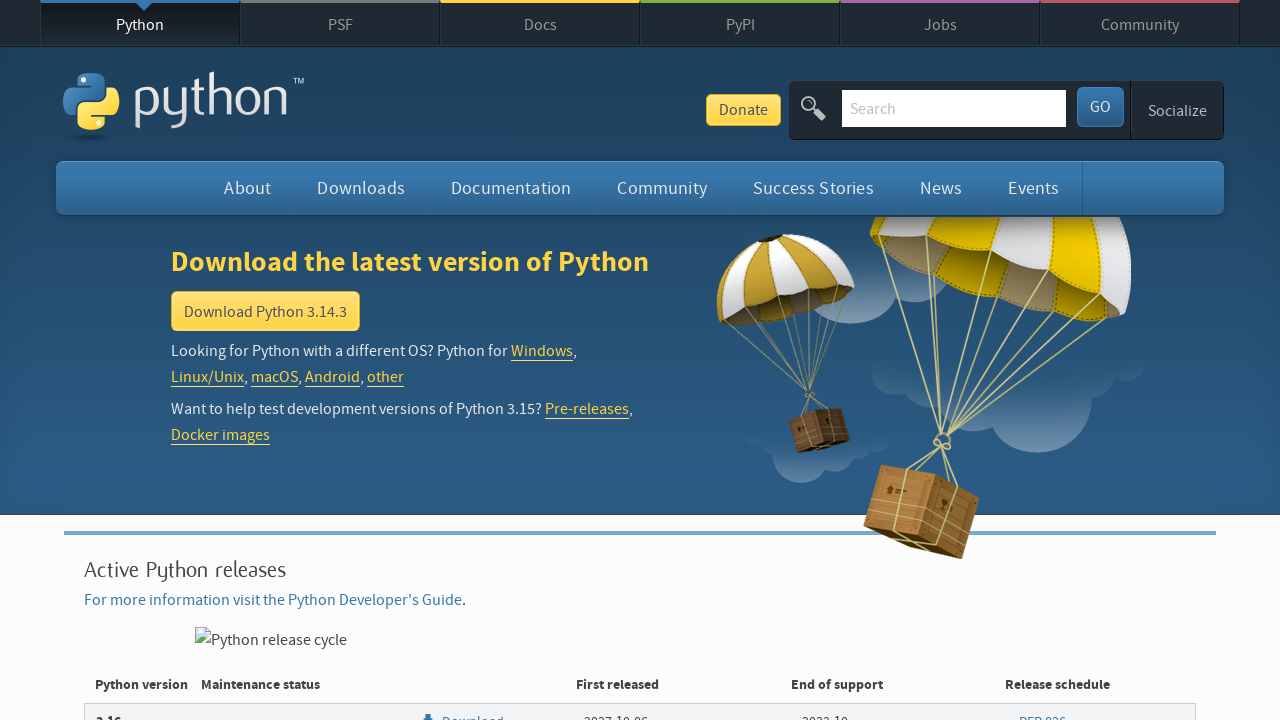

Verified navigation to downloads page
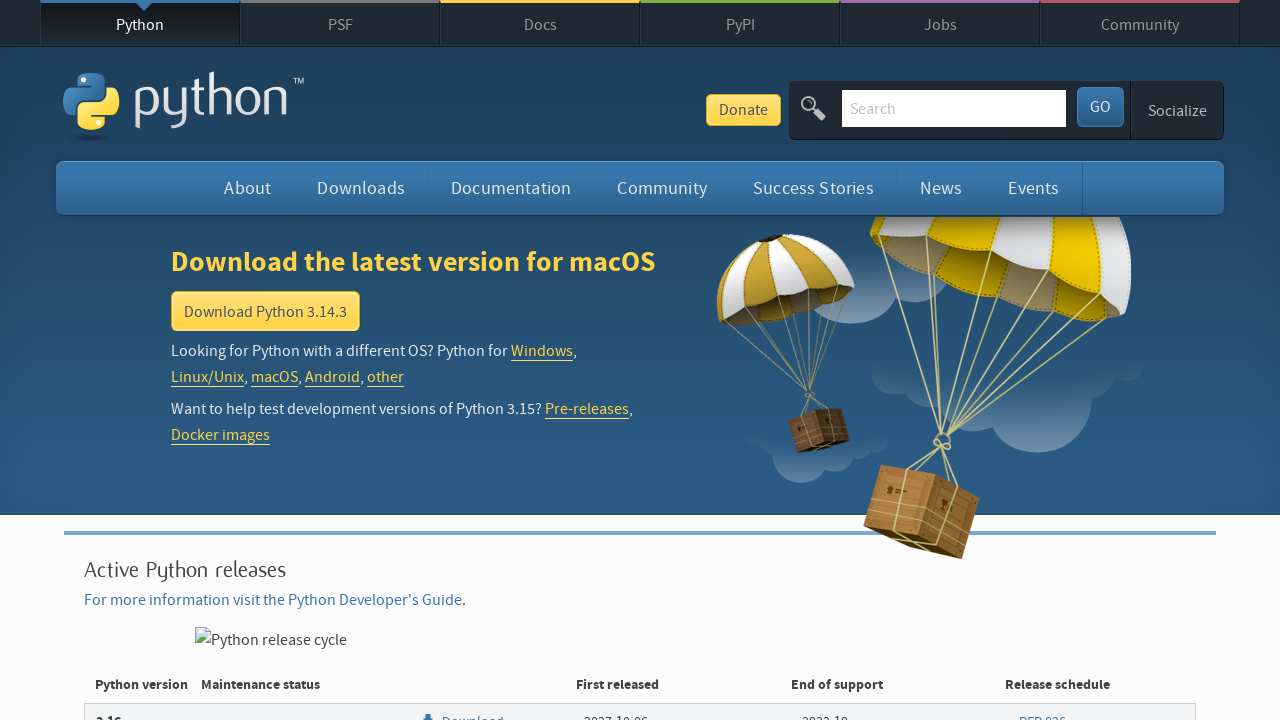

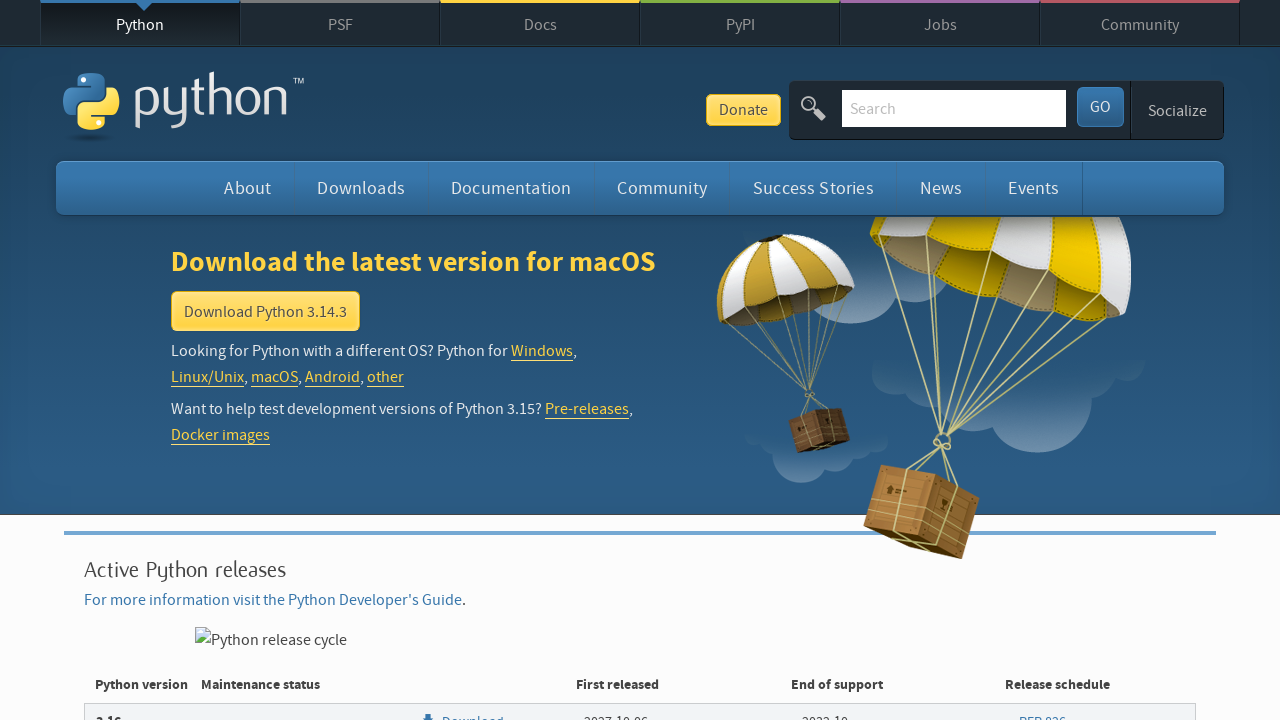